Tests alert handling functionality by triggering a simple alert and accepting it

Starting URL: https://demoqa.com/alerts

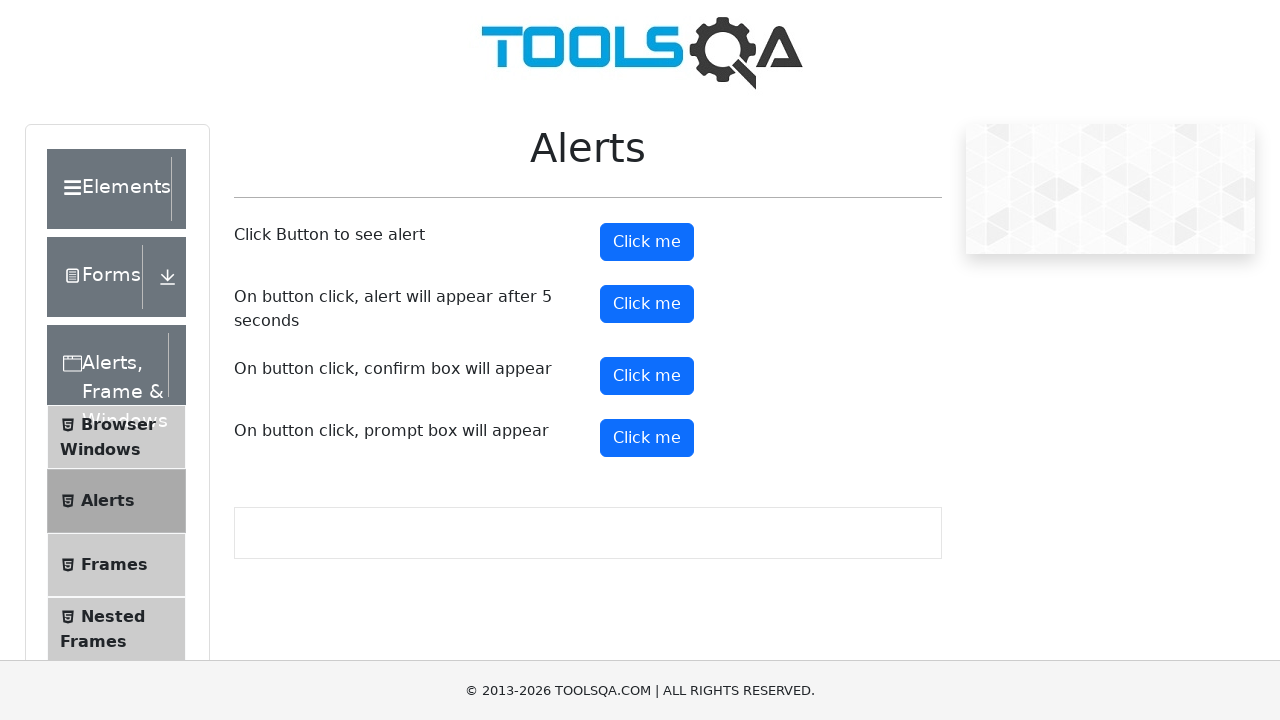

Clicked button to trigger simple alert at (647, 242) on button#alertButton
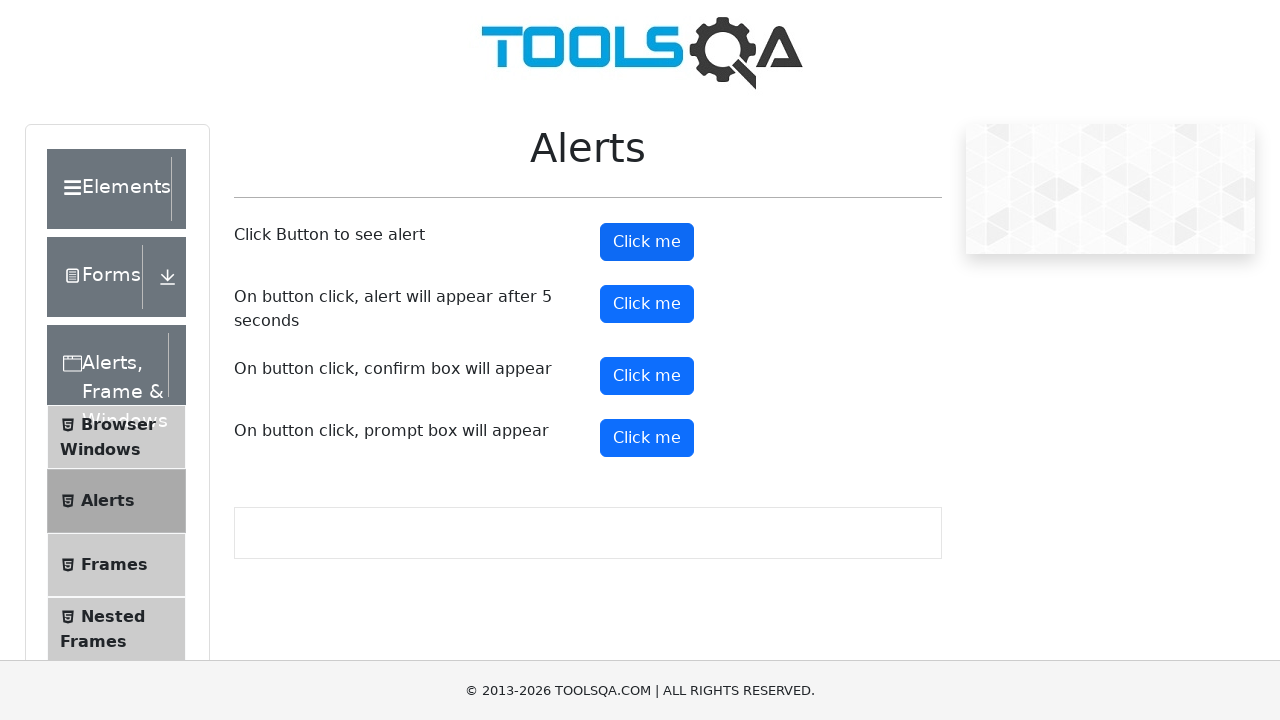

Set up dialog handler to accept alert
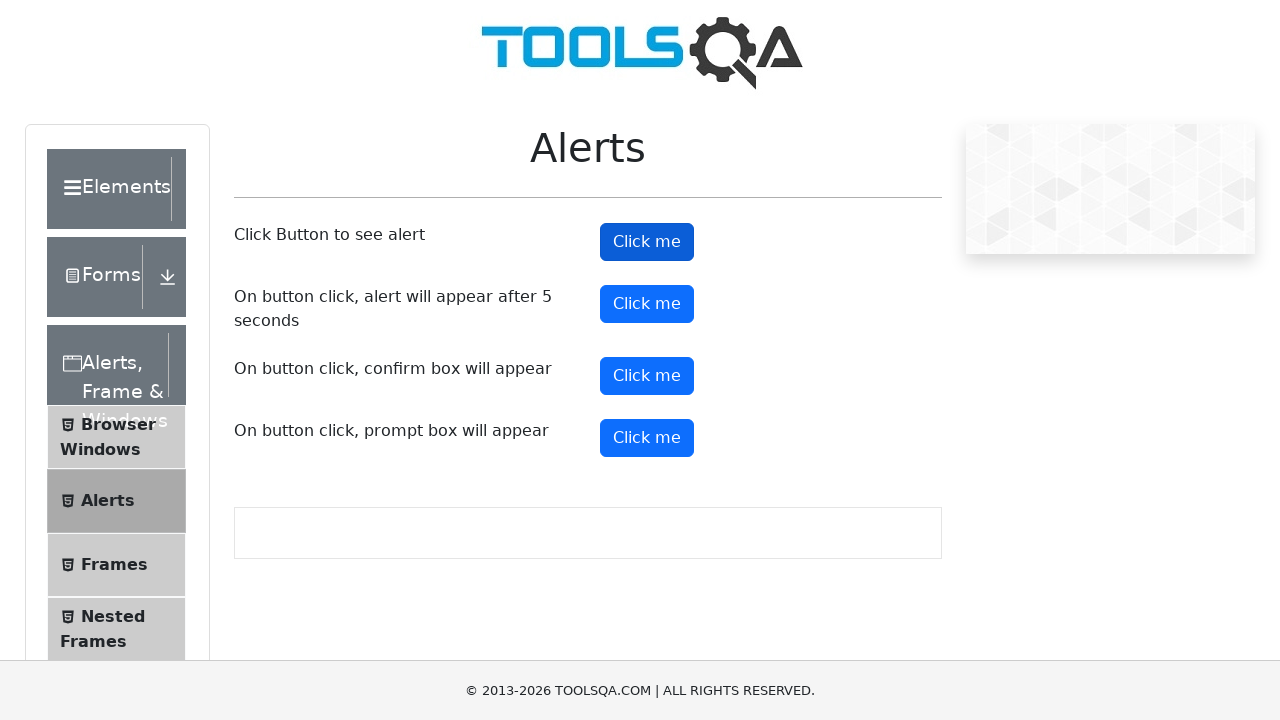

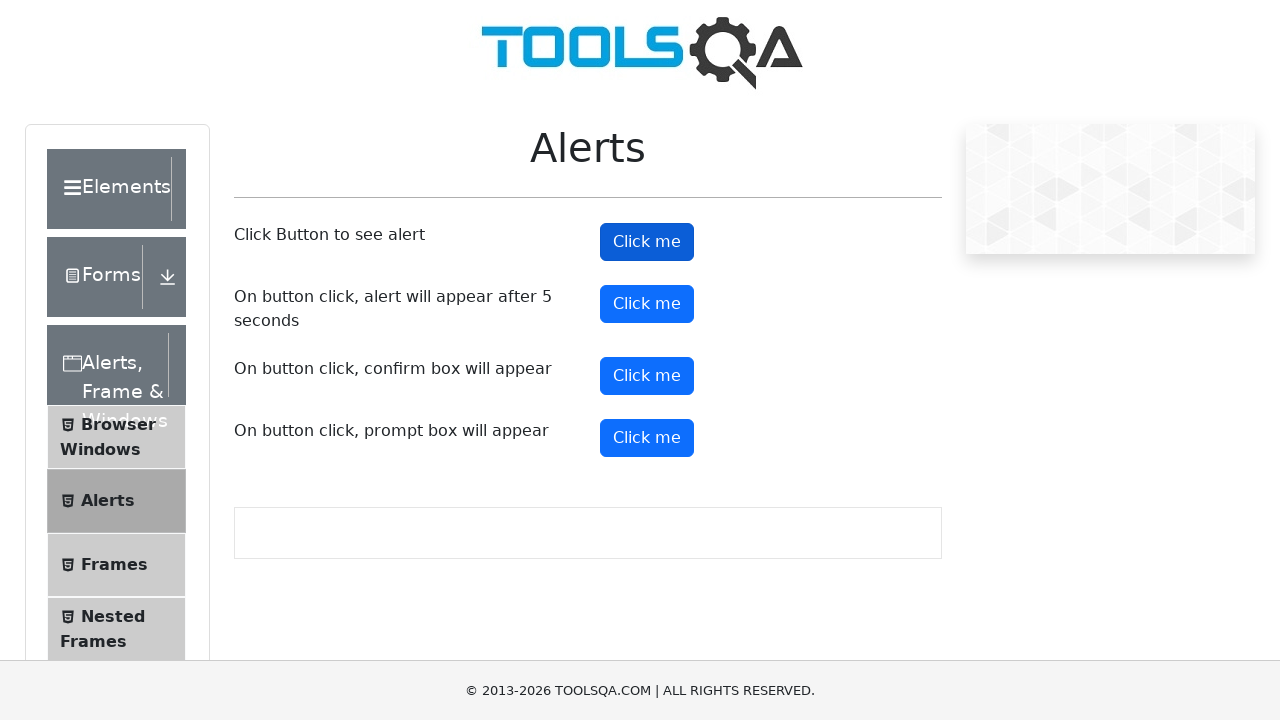